Tests navigation between register and login pages using "Have an account?" and "Need an account?" links, verifying the URL changes correctly

Starting URL: https://demo.learnwebdriverio.com/register

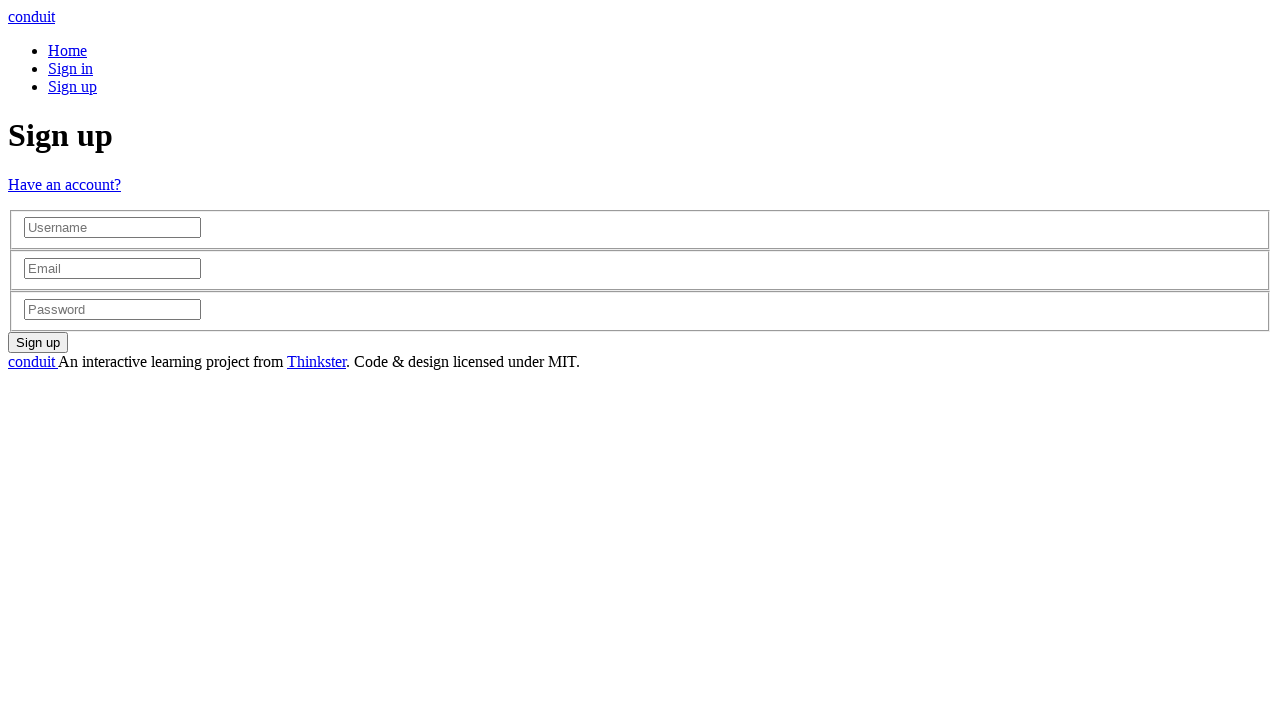

Clicked 'Have an account?' link to navigate to login page at (64, 184) on internal:role=link[name="Have an account?"i]
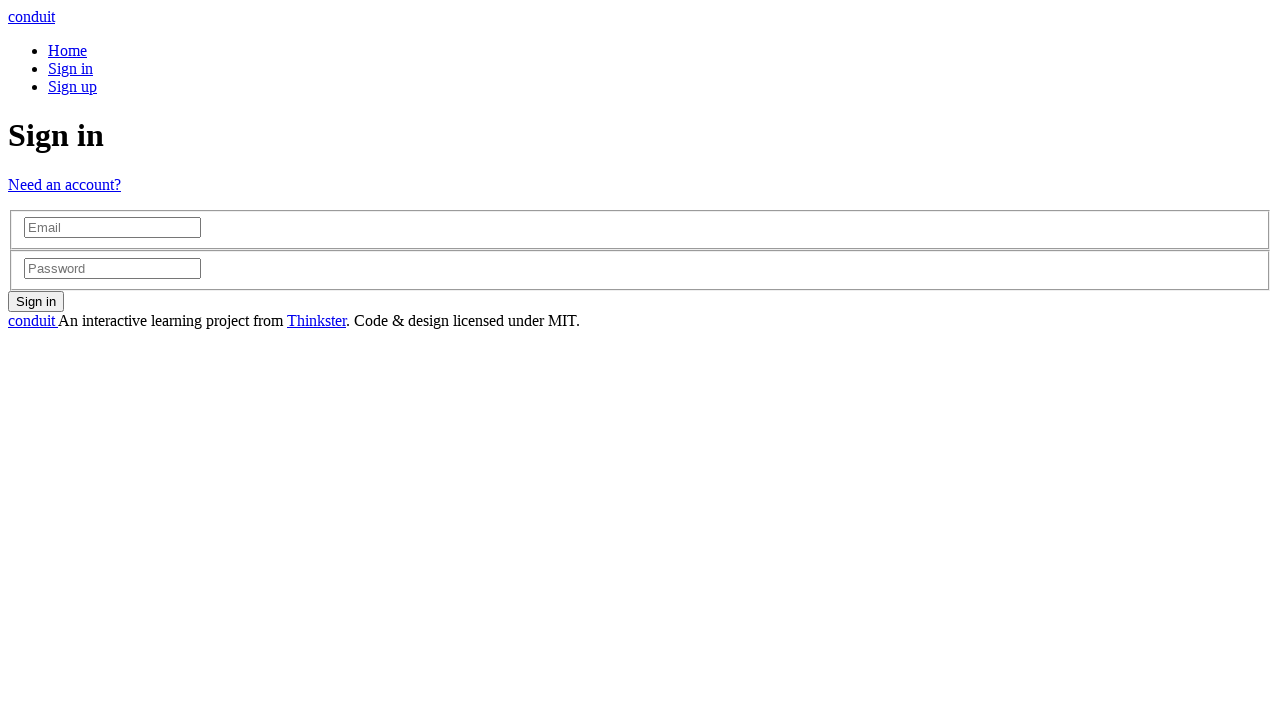

Verified navigation to login page at https://demo.learnwebdriverio.com/login
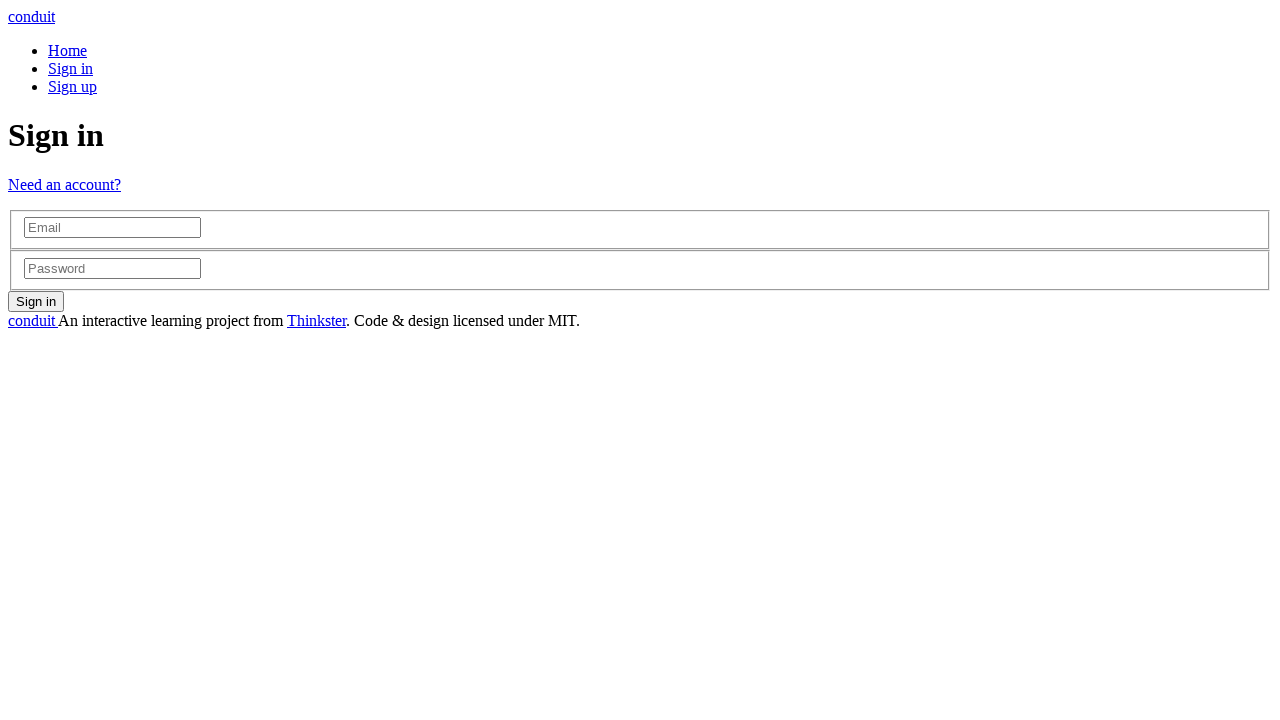

Clicked 'Need an account?' link to navigate to register page at (64, 184) on internal:role=link[name="Need an account?"i]
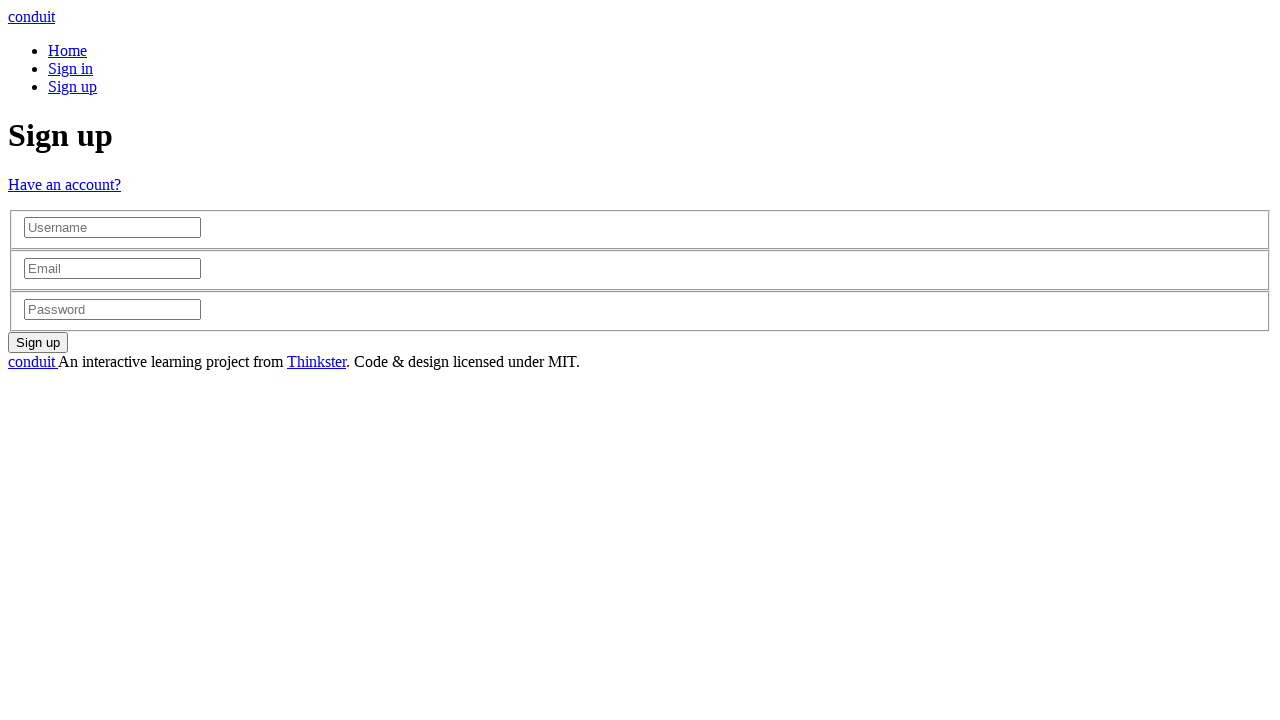

Verified navigation back to register page at https://demo.learnwebdriverio.com/register
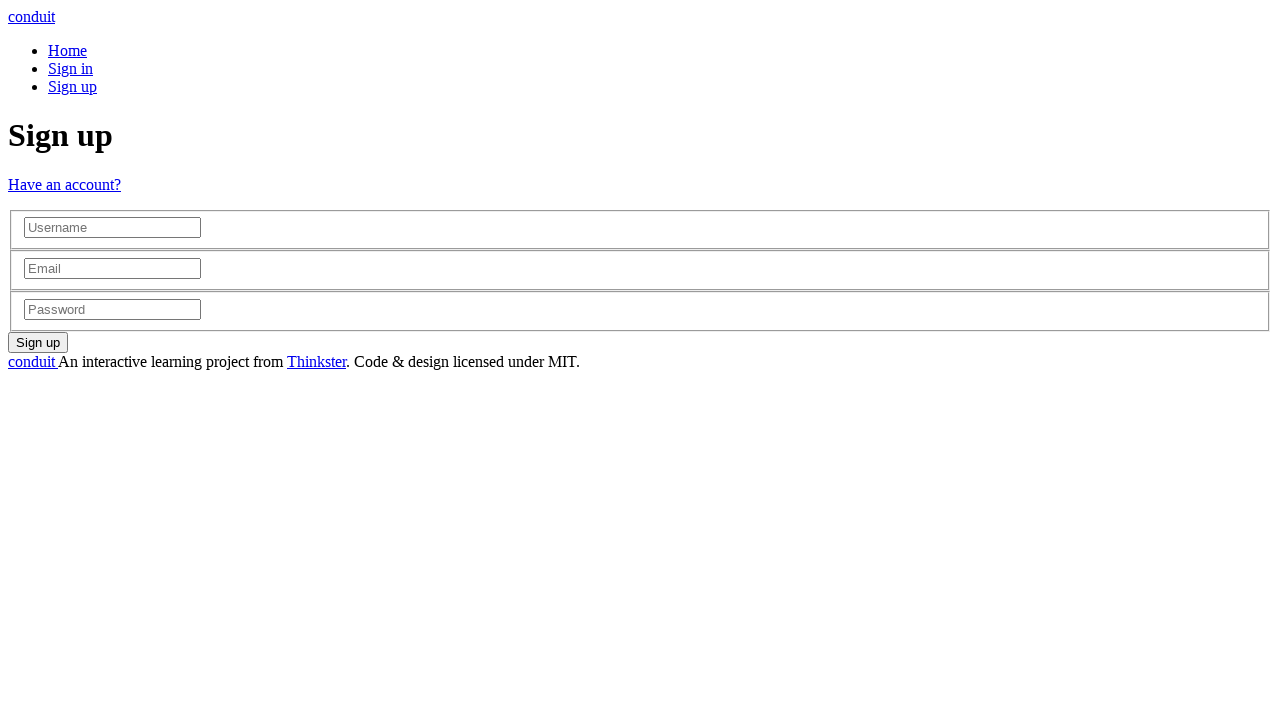

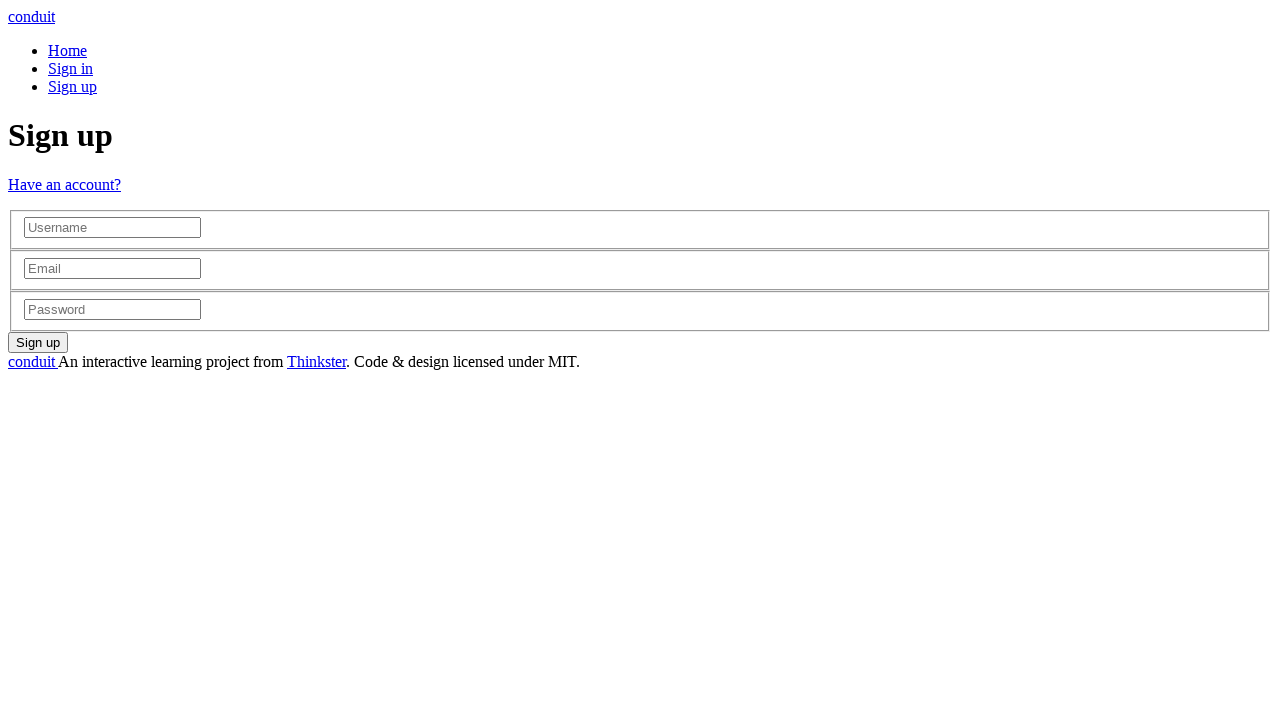